Tests multiple selection functionality in a dropdown by selecting different options using various methods within an iframe

Starting URL: https://www.w3schools.com/tags/tryit.asp?filename=tryhtml_select_multiple

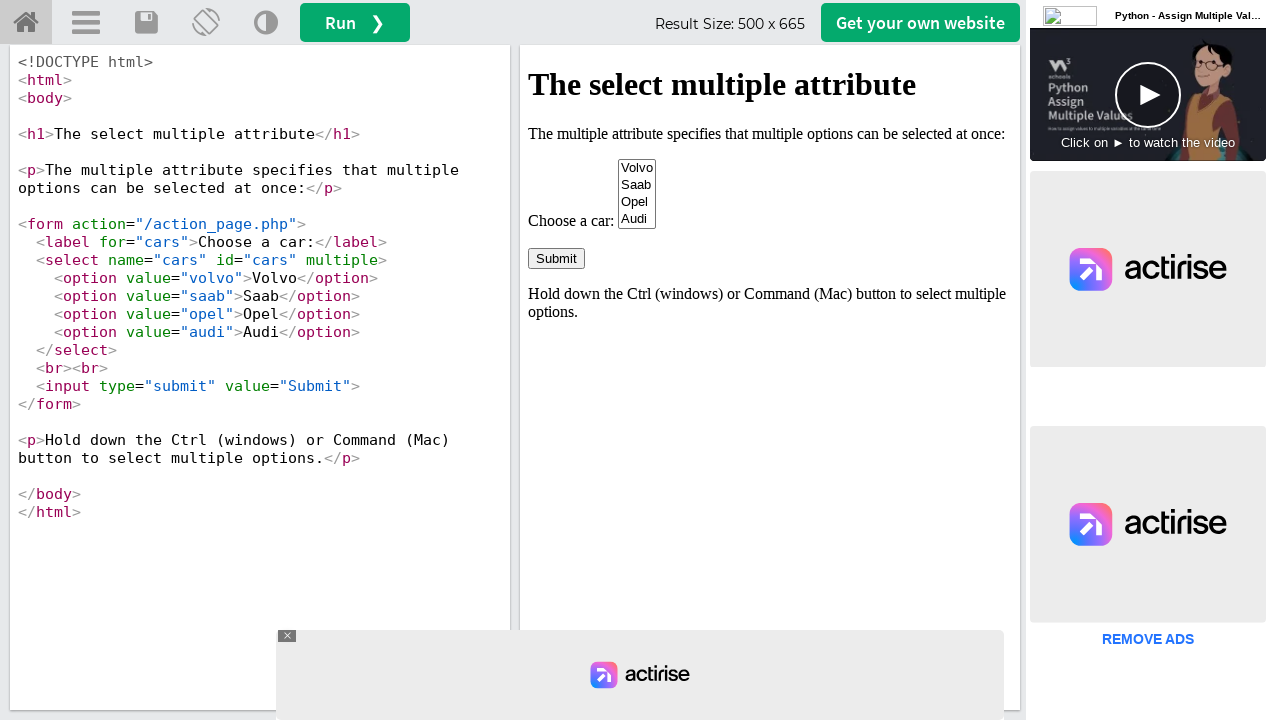

Located iframe with id 'iframeResult'
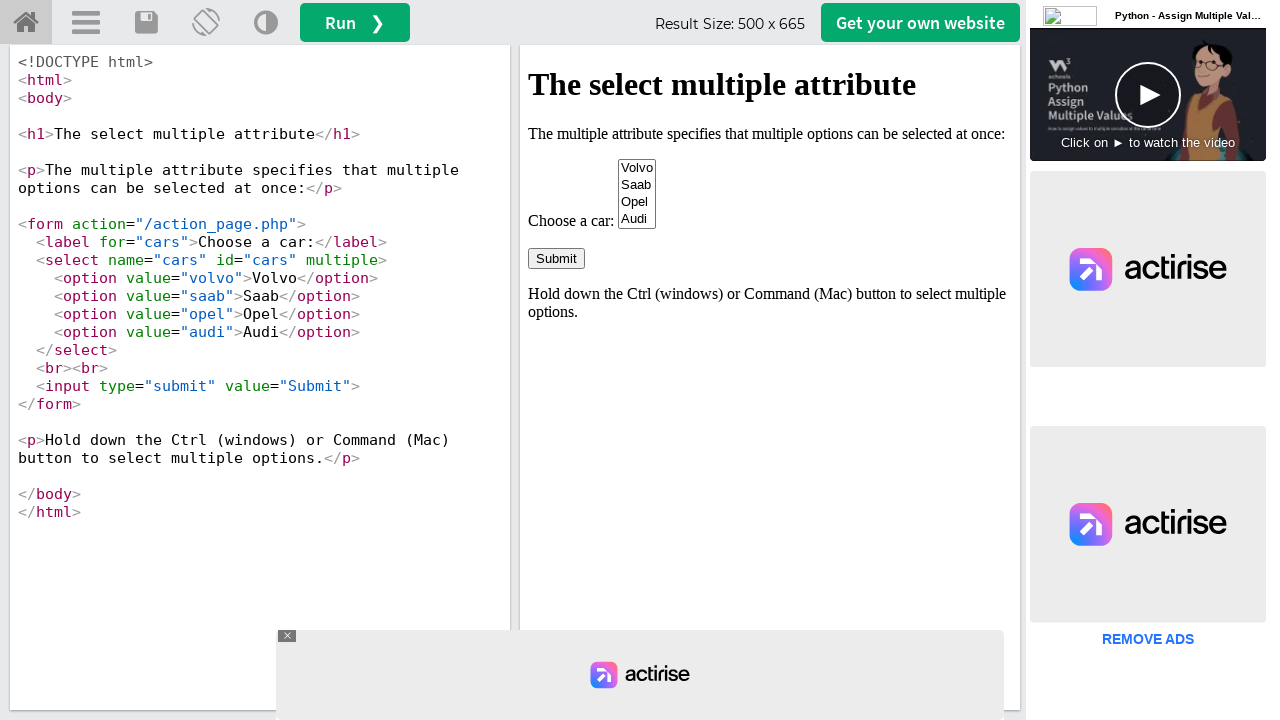

Located multi-select dropdown element with name 'cars'
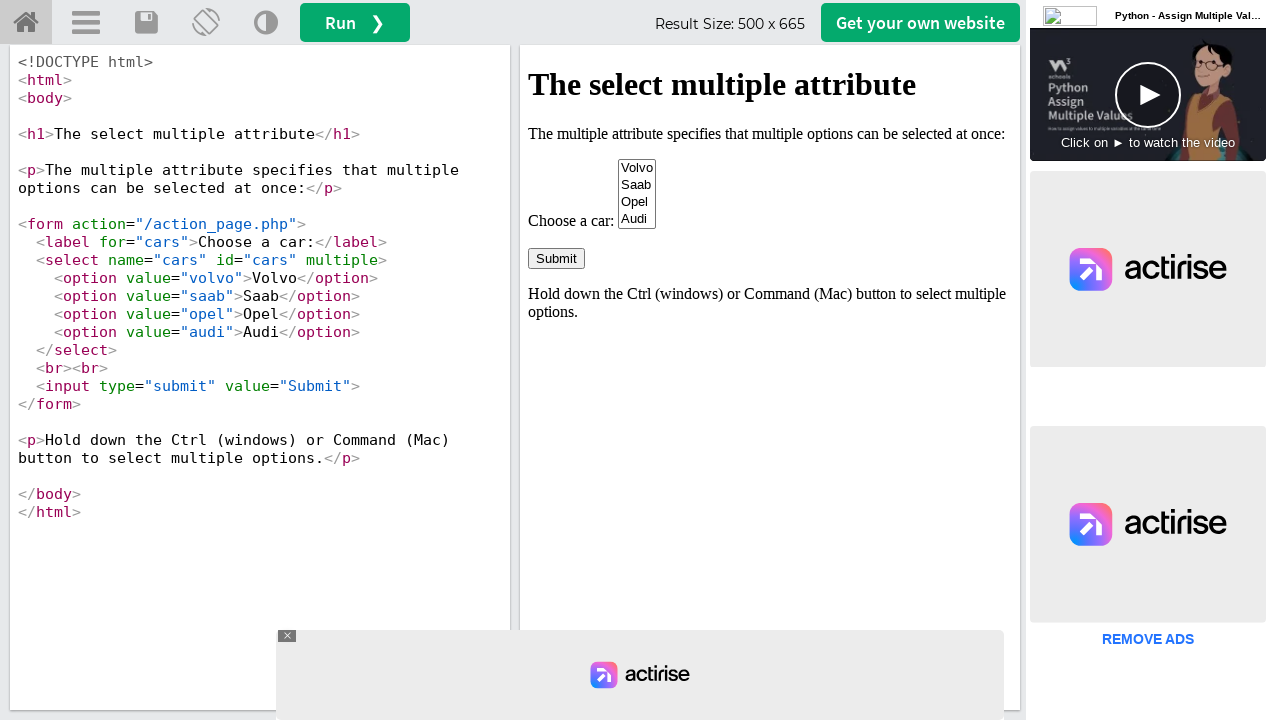

Selected first option (Volvo) by index on iframe#iframeResult >> internal:control=enter-frame >> select[name='cars']
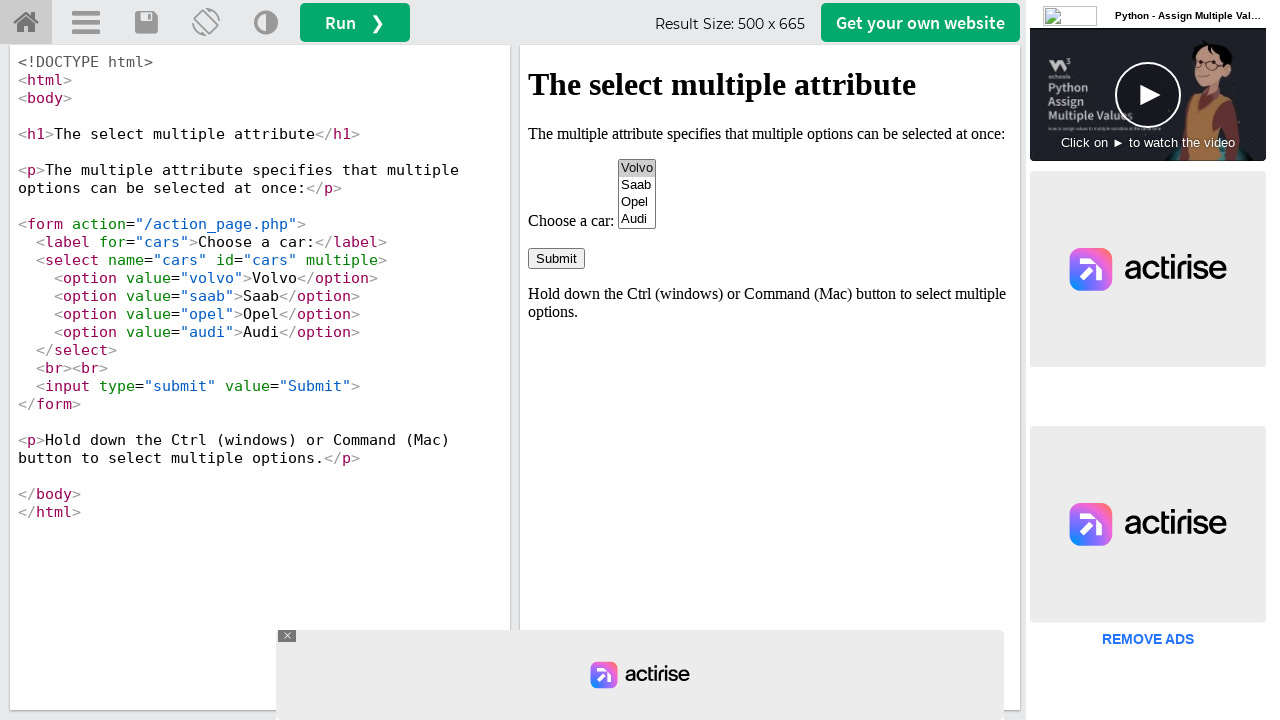

Selected option (Opel) by value on iframe#iframeResult >> internal:control=enter-frame >> select[name='cars']
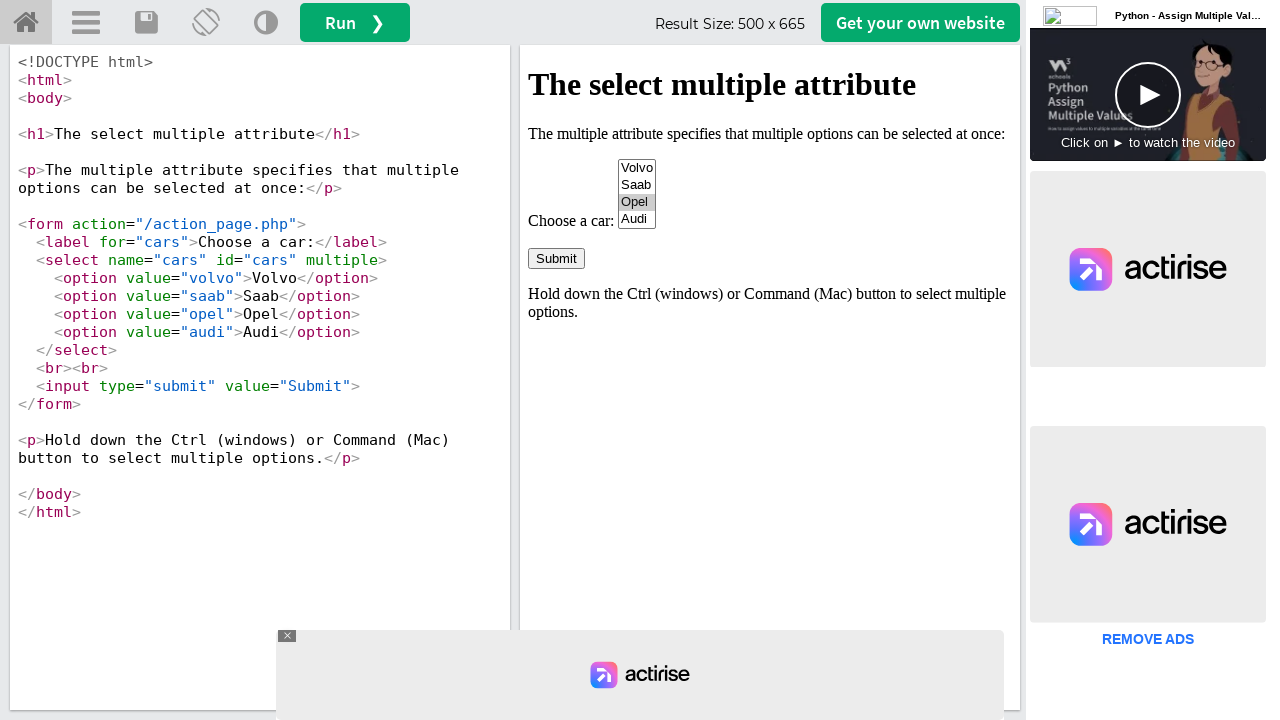

Selected option (Saab) by visible text on iframe#iframeResult >> internal:control=enter-frame >> select[name='cars']
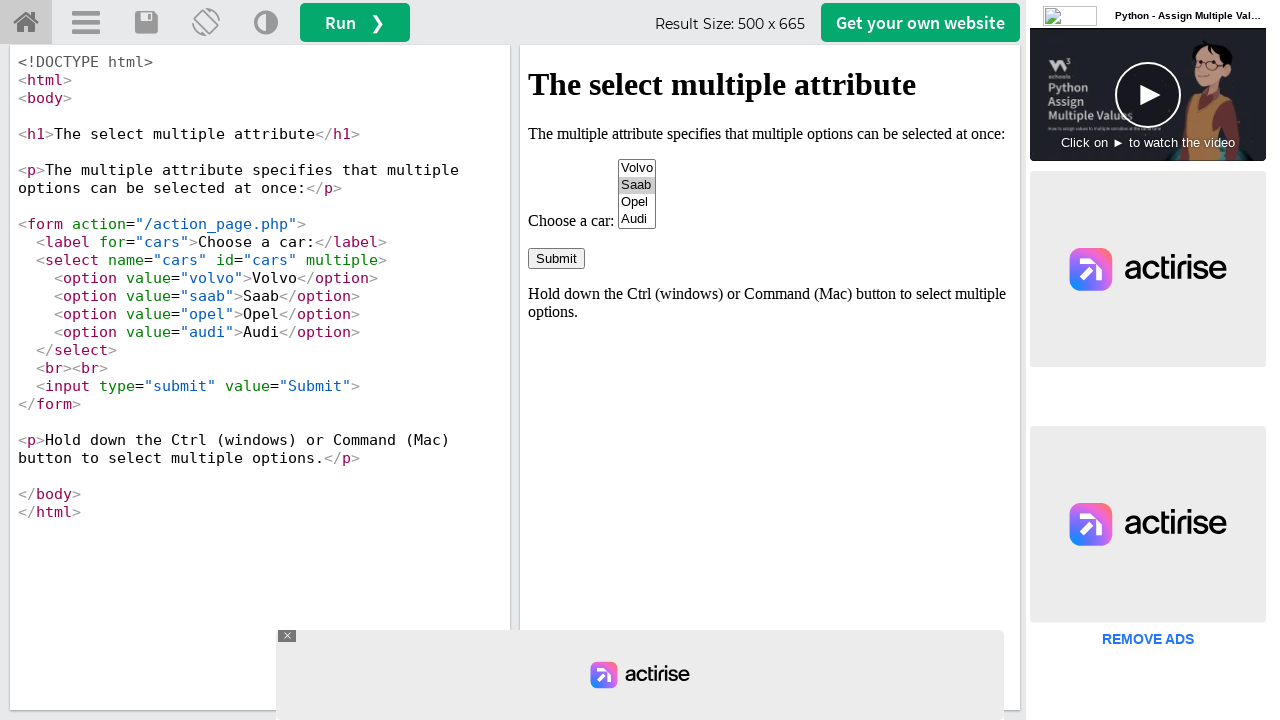

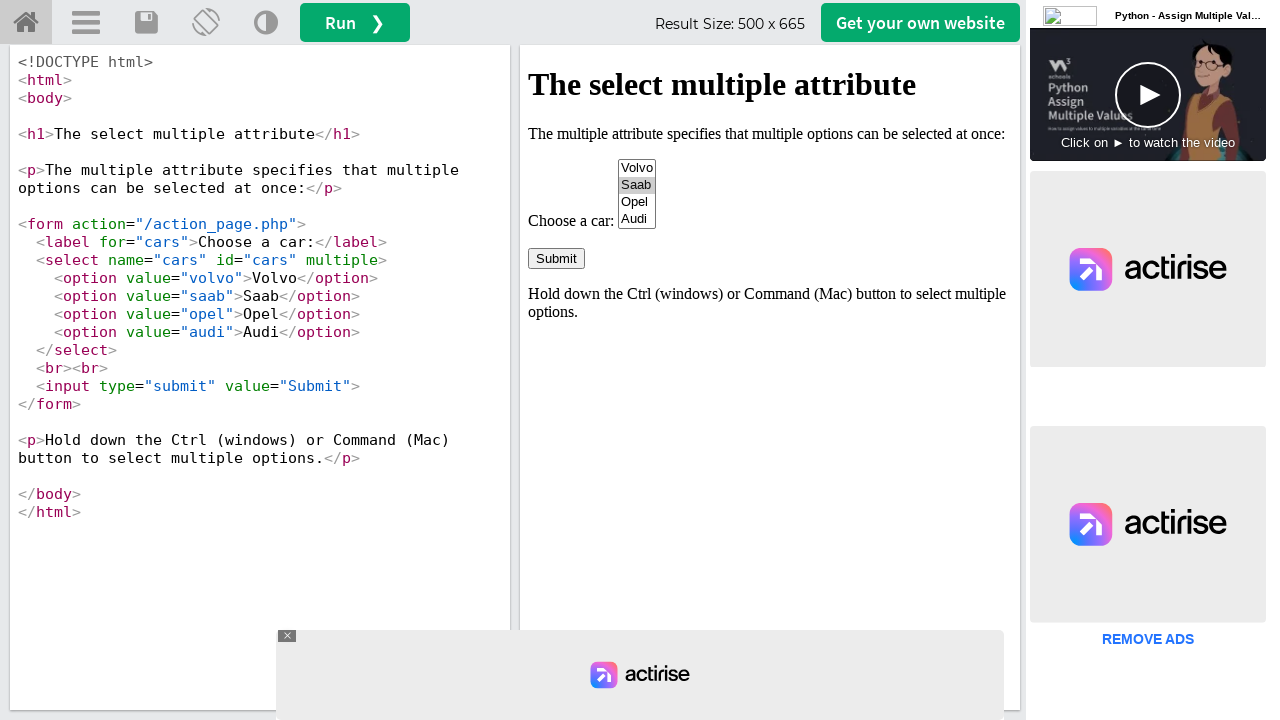